Tests checkbox functionality by clicking on checkboxes to ensure both are selected, then verifies that both checkboxes are checked

Starting URL: https://the-internet.herokuapp.com/checkboxes

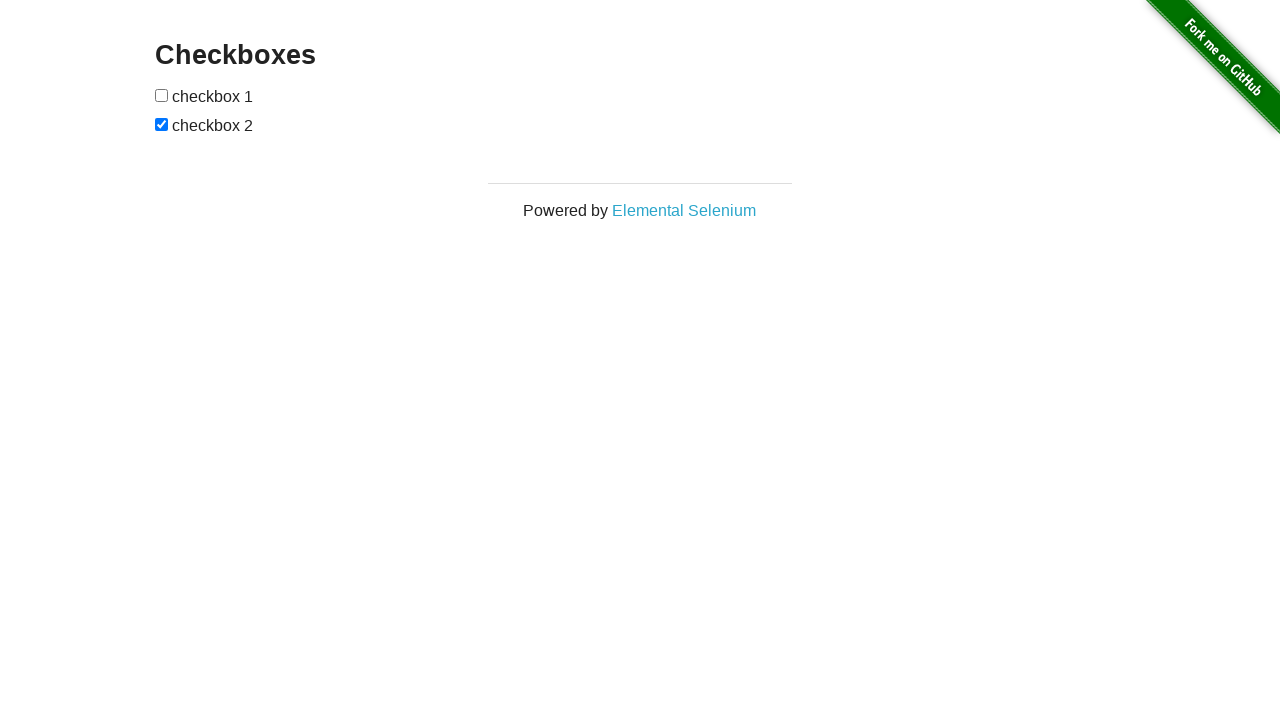

Located all checkboxes on the page
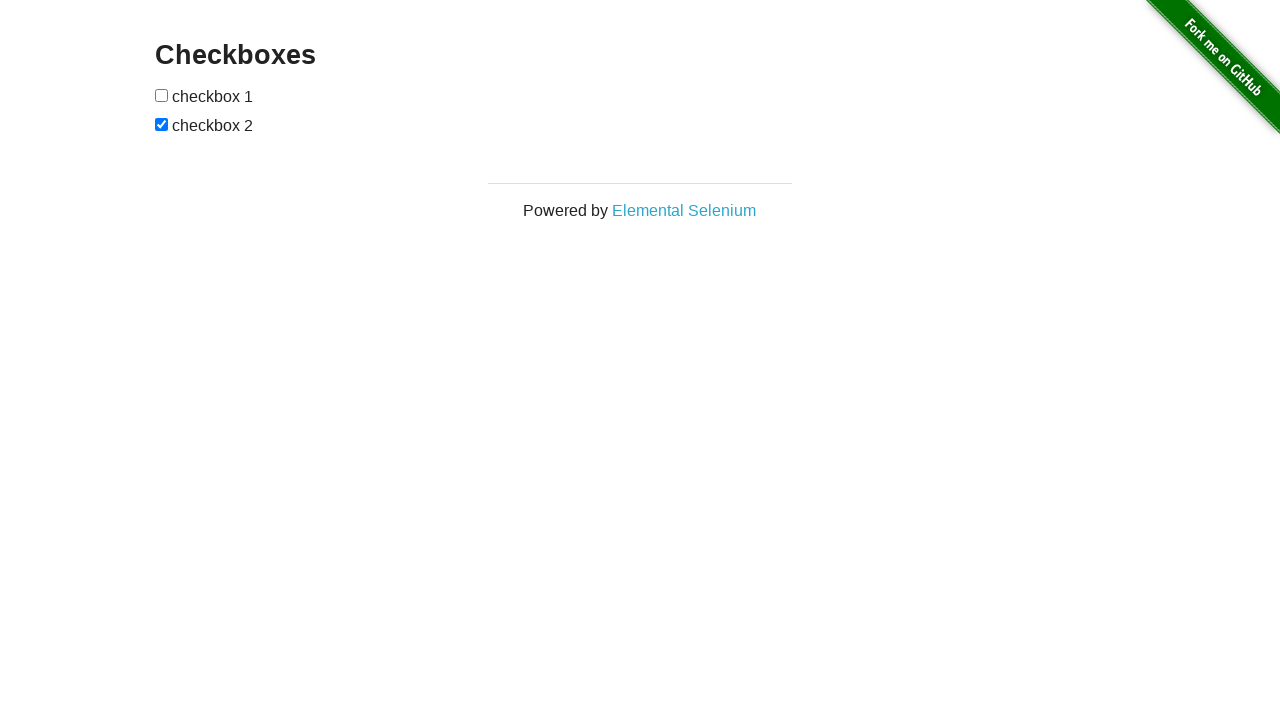

Selected first checkbox element
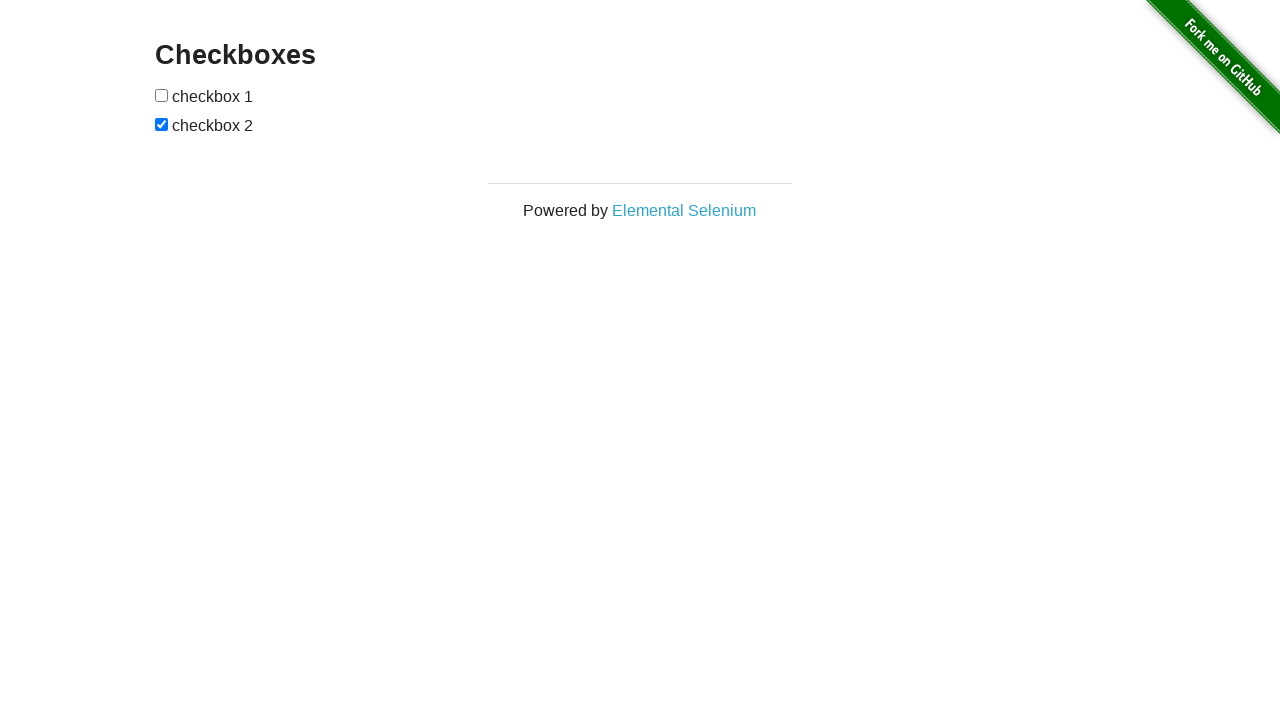

Checked first checkbox state - not selected
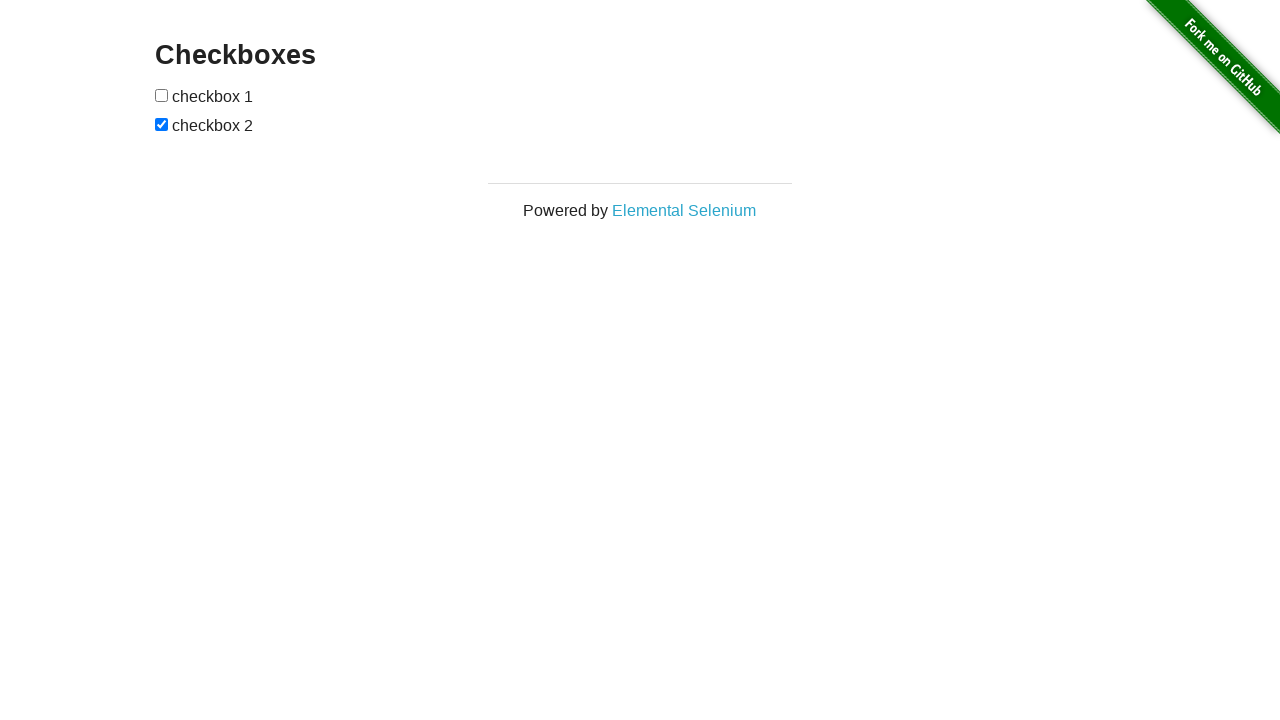

Clicked first checkbox to select it at (162, 95) on input[type='checkbox'] >> nth=0
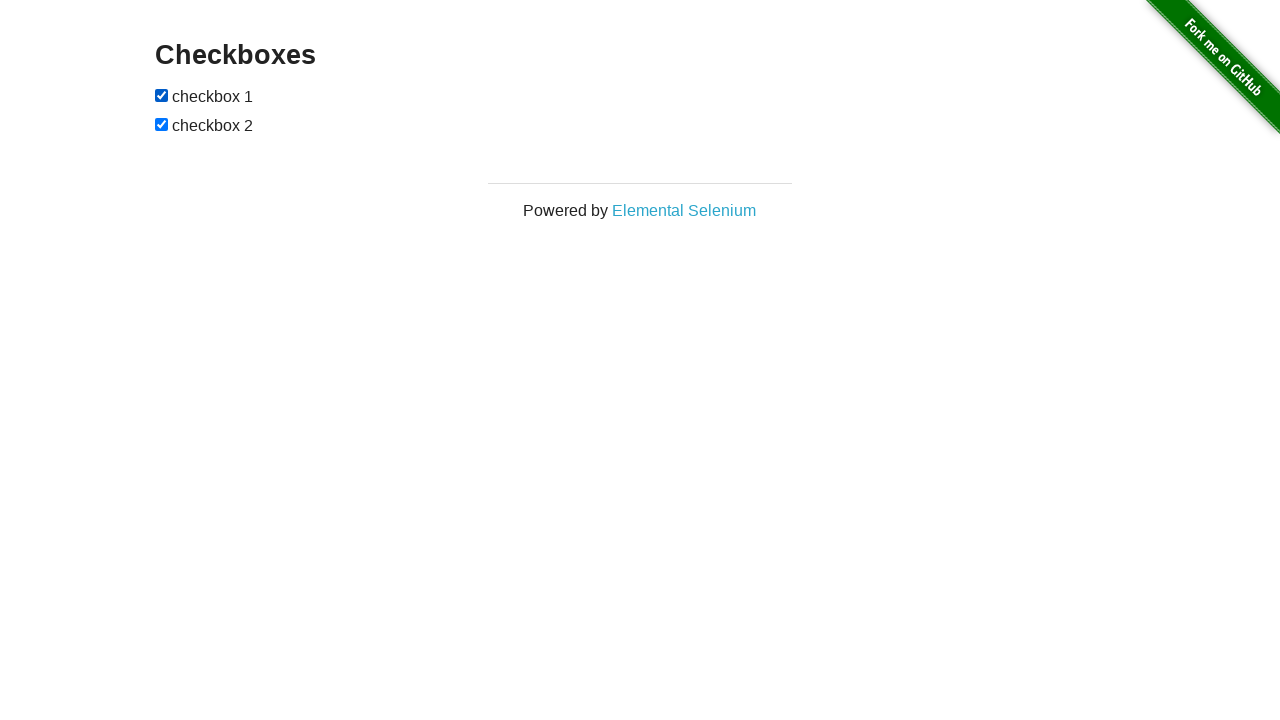

Selected second checkbox element
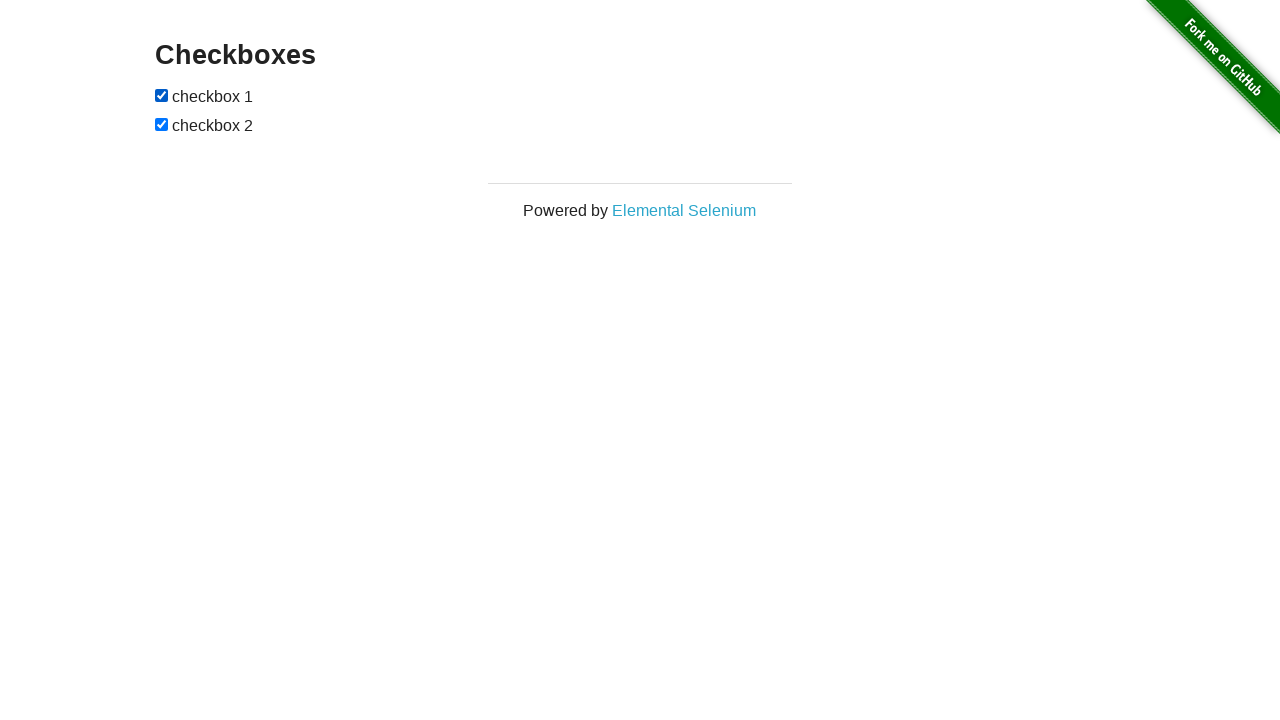

Checked second checkbox state - already selected
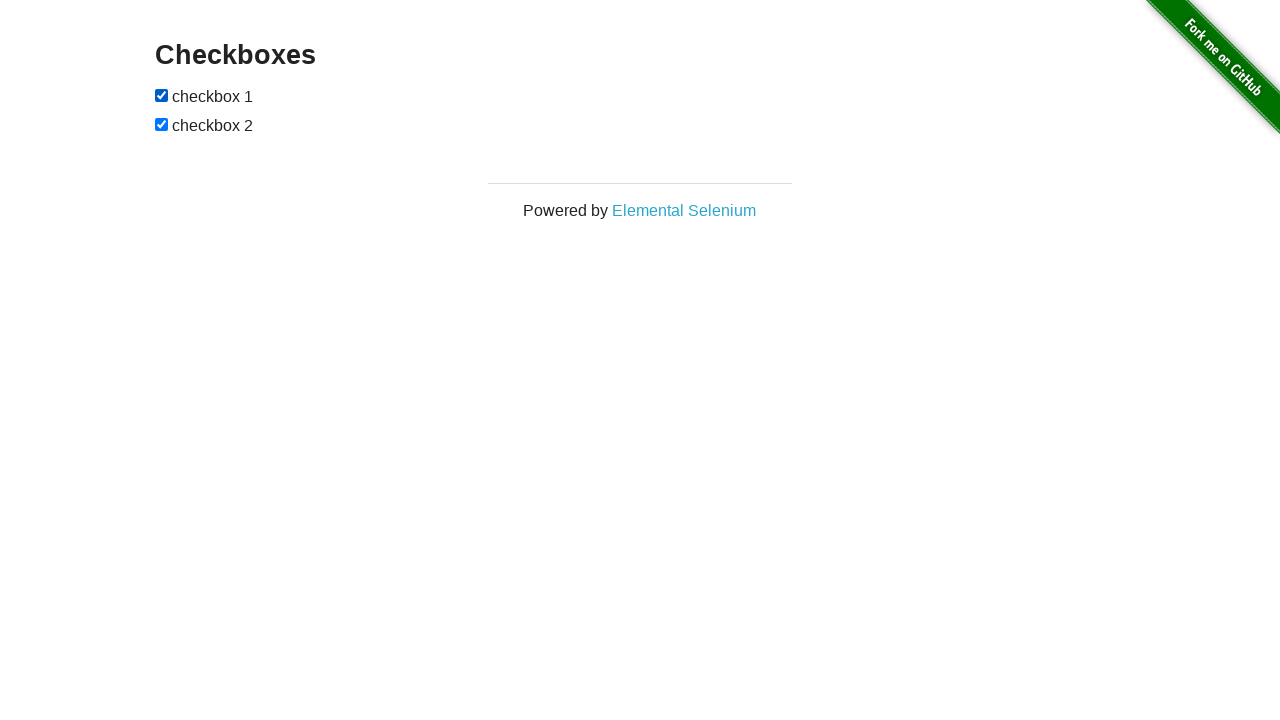

Verified first checkbox is checked
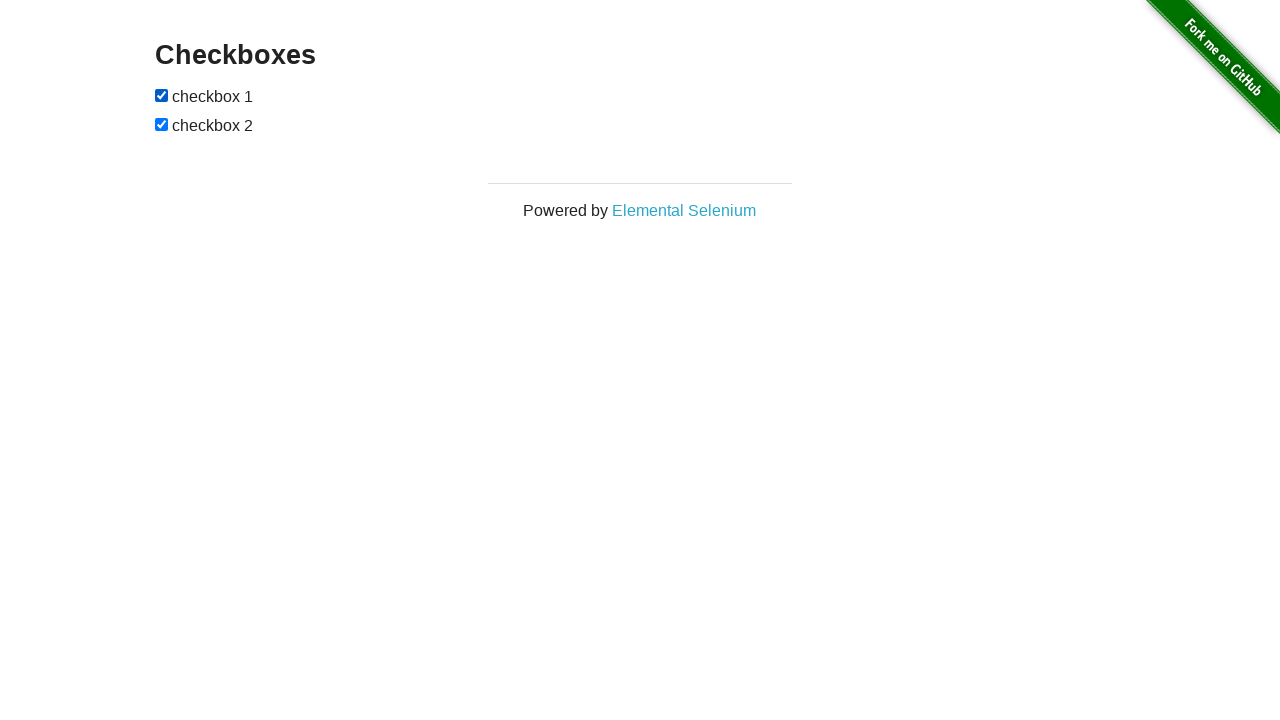

Verified second checkbox is checked
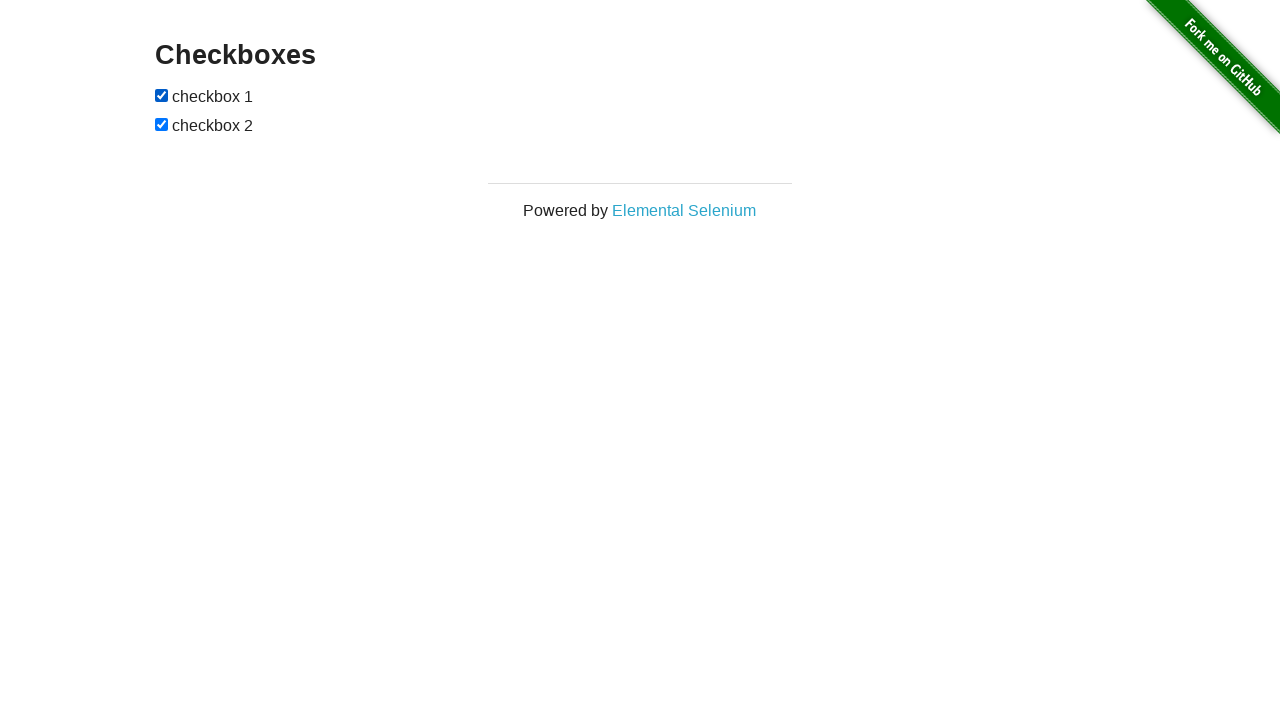

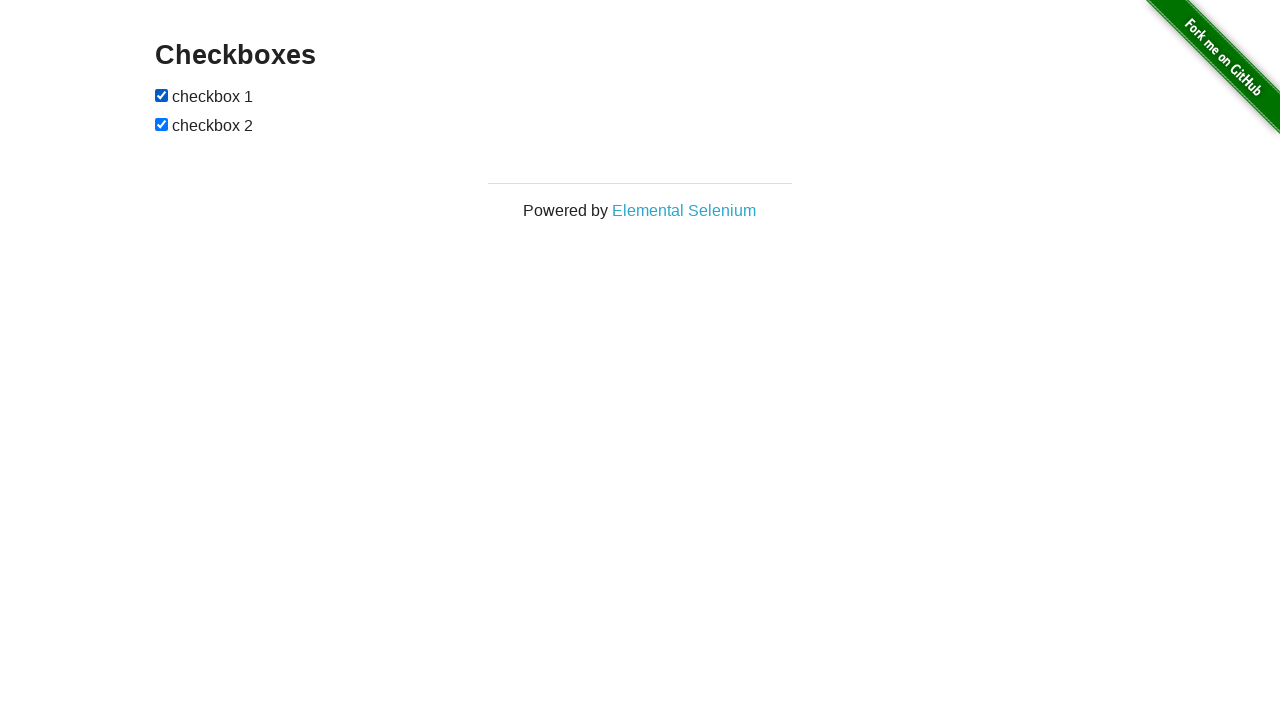